Tests dynamic controls by removing and adding a checkbox, waiting for element state changes

Starting URL: http://the-internet.herokuapp.com/

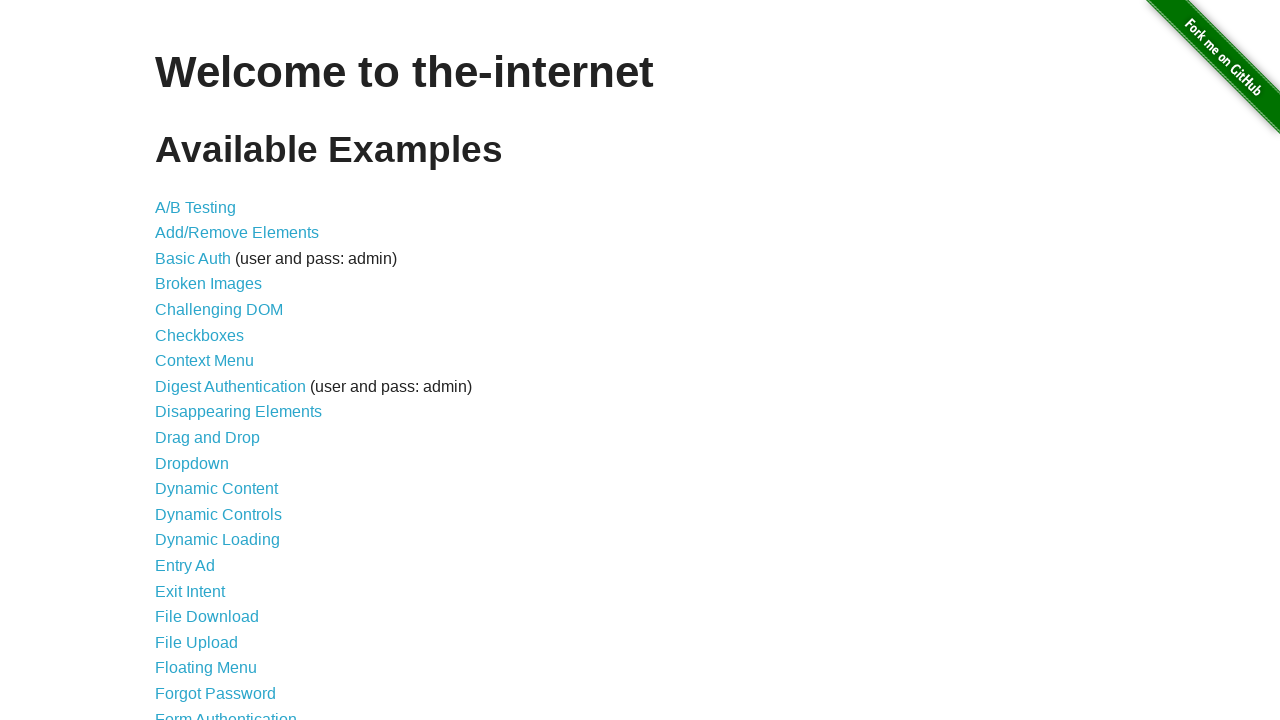

Clicked on Dynamic Controls link at (218, 514) on xpath=//a[contains(text(),'Dynamic Controls')]
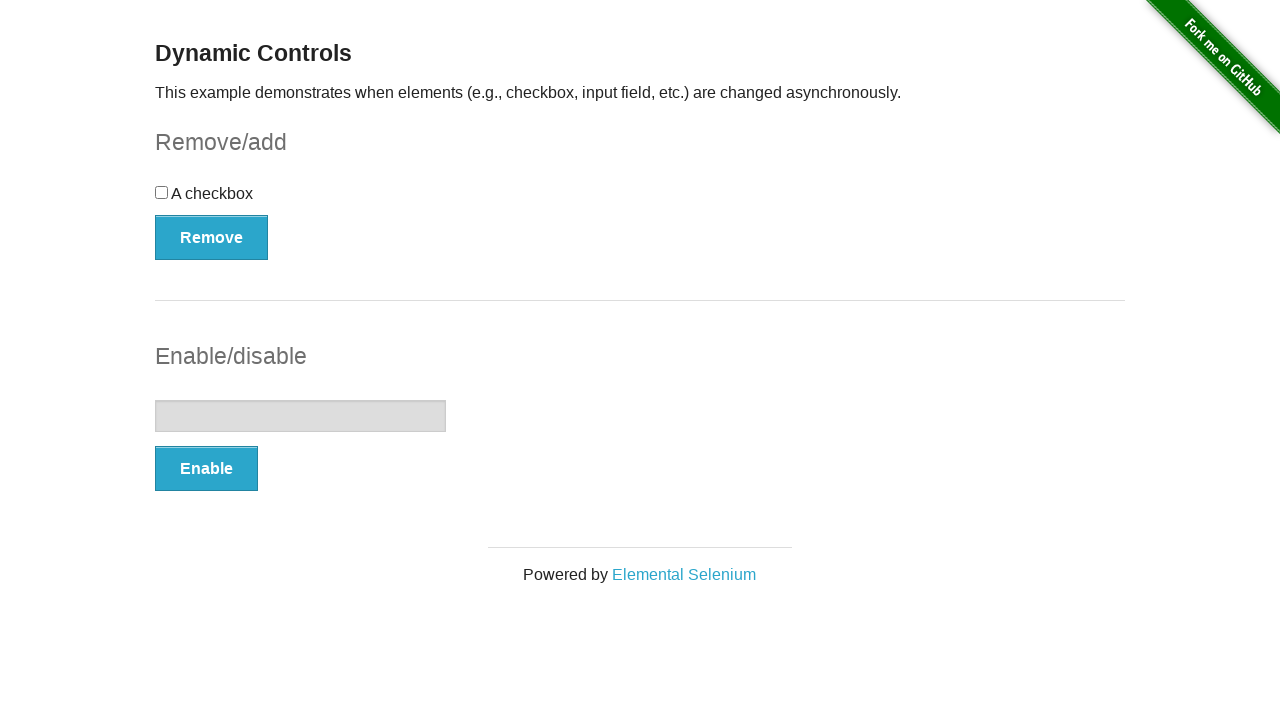

Clicked the checkbox at (162, 192) on xpath=//div[@id='checkbox']//input
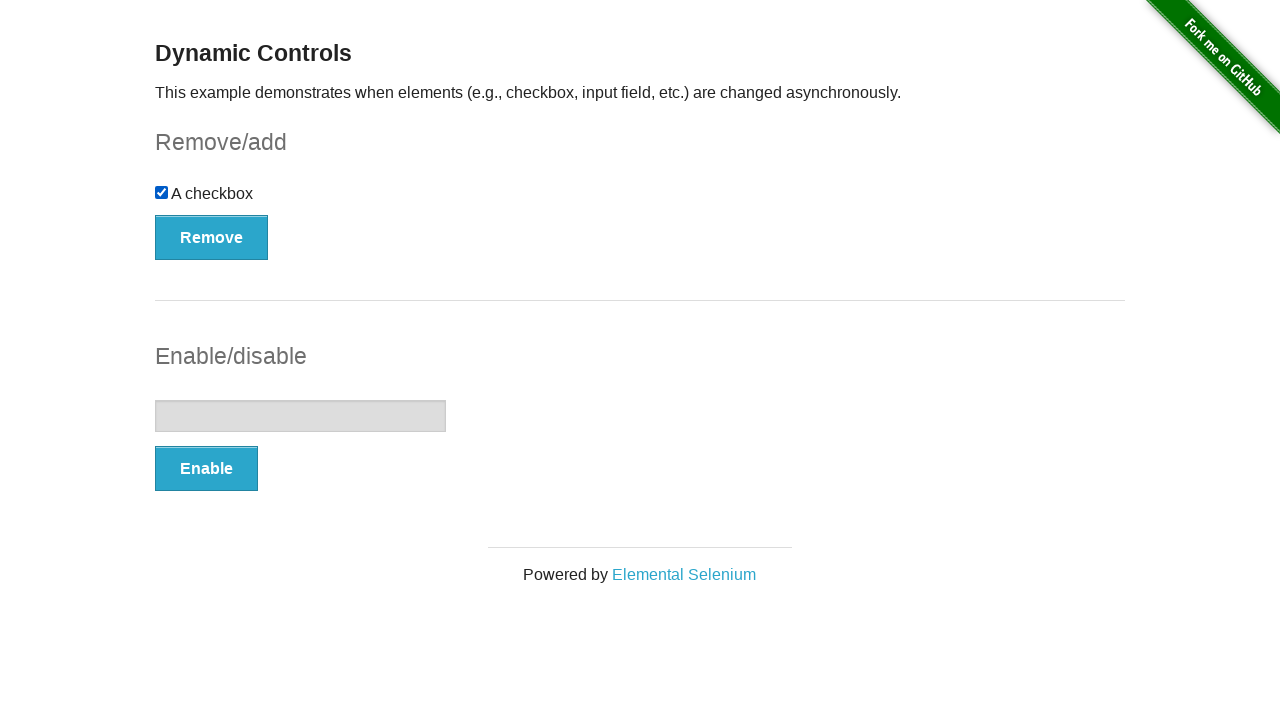

Clicked Remove button at (212, 237) on xpath=//button[contains(text(),'Remove')]
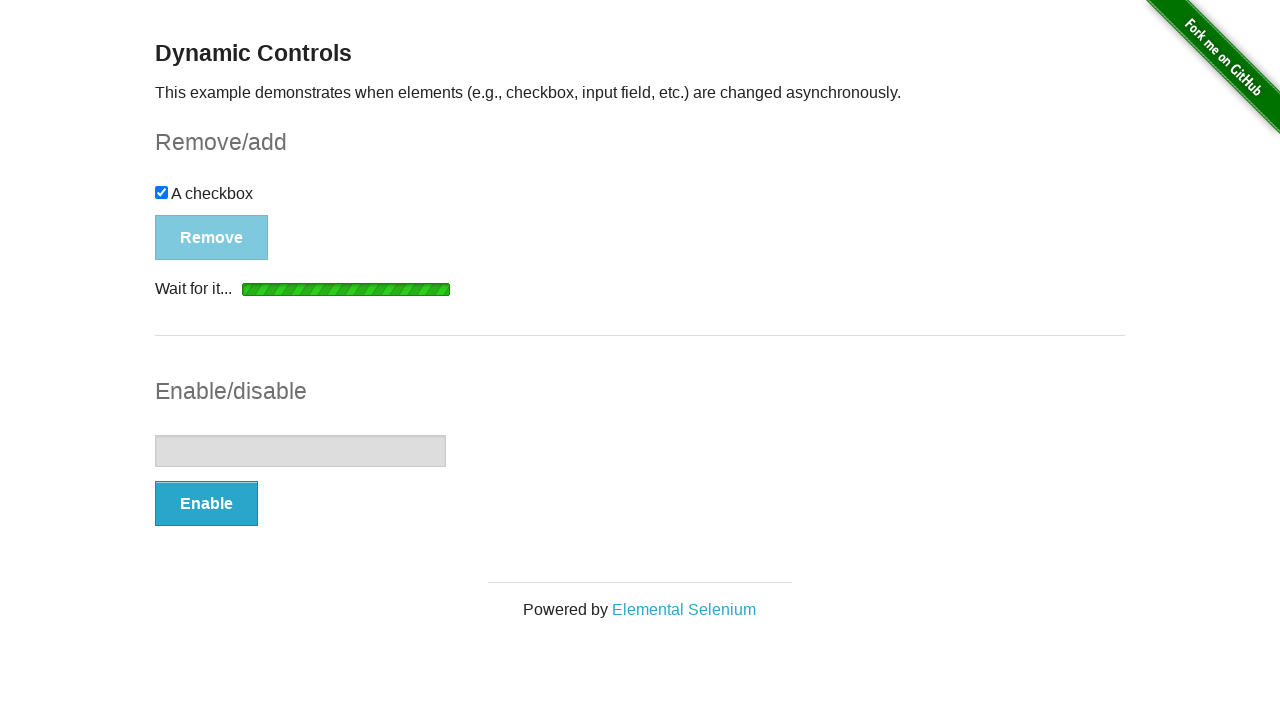

Waited for checkbox to be invisible after removal
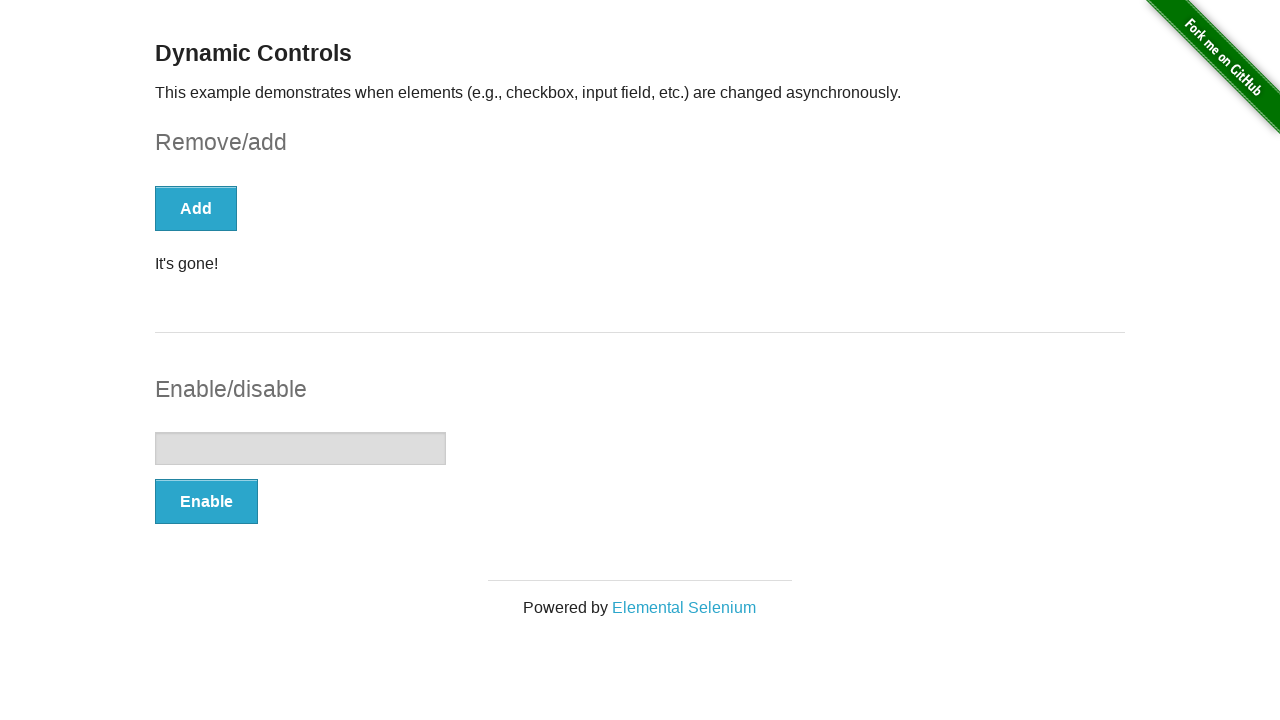

Clicked Add button at (196, 208) on xpath=//button[contains(text(),'Add')]
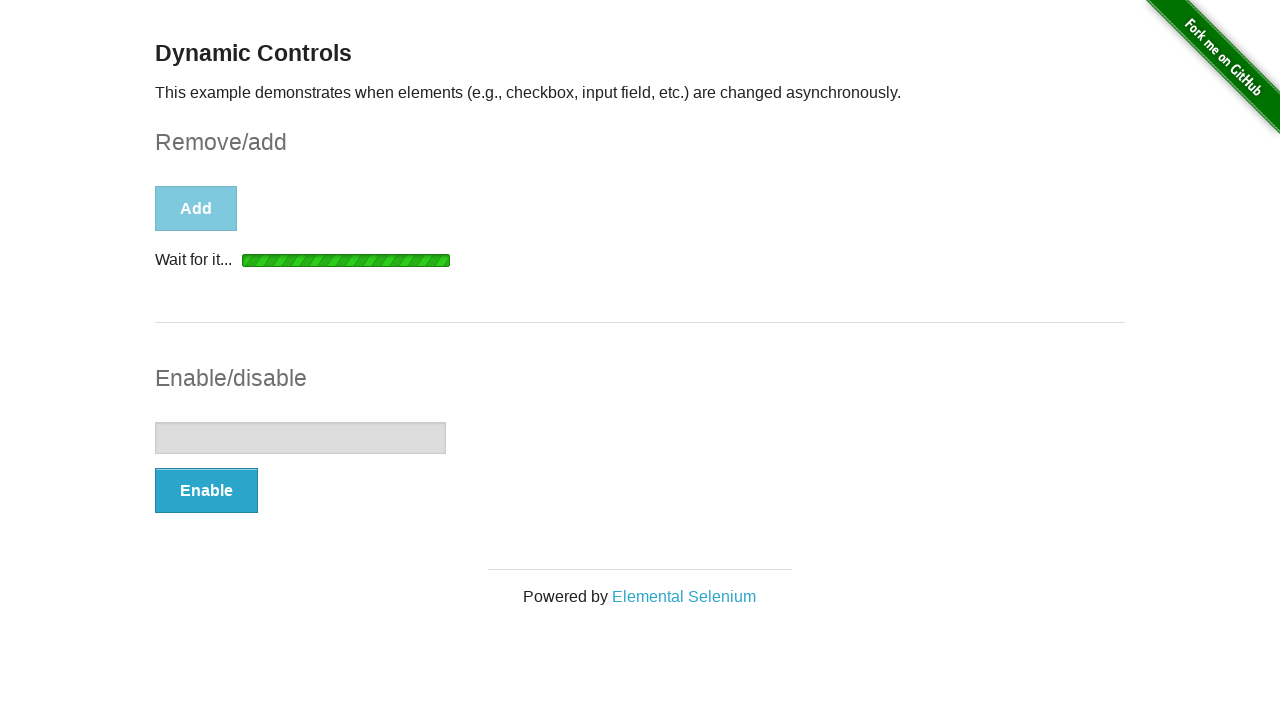

Waited for checkbox to be visible after addition
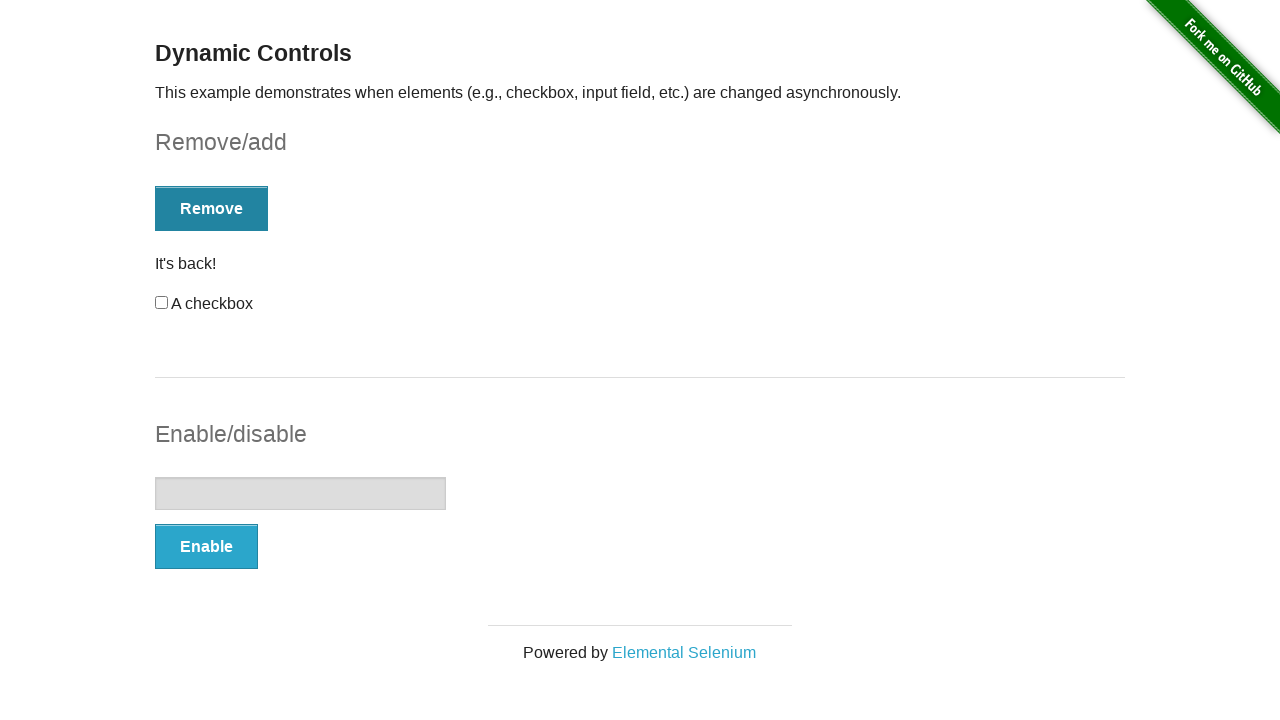

Clicked the newly added checkbox at (162, 303) on xpath=//input[@id='checkbox']
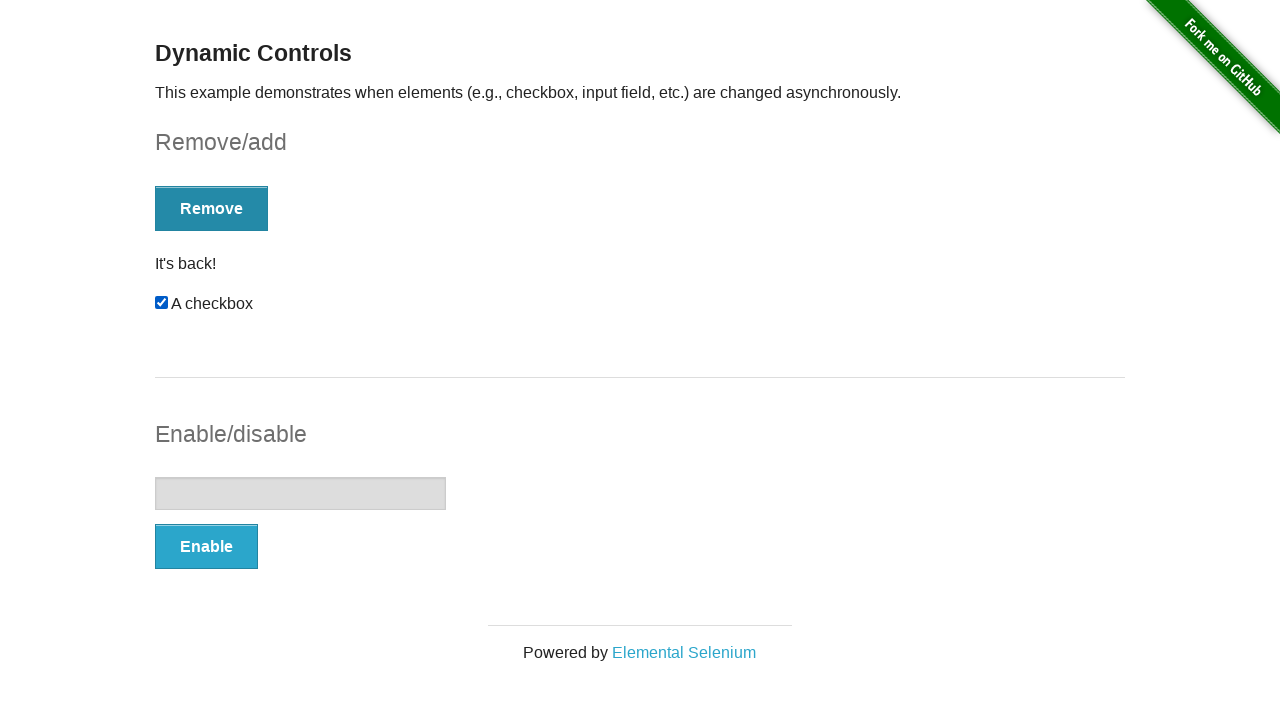

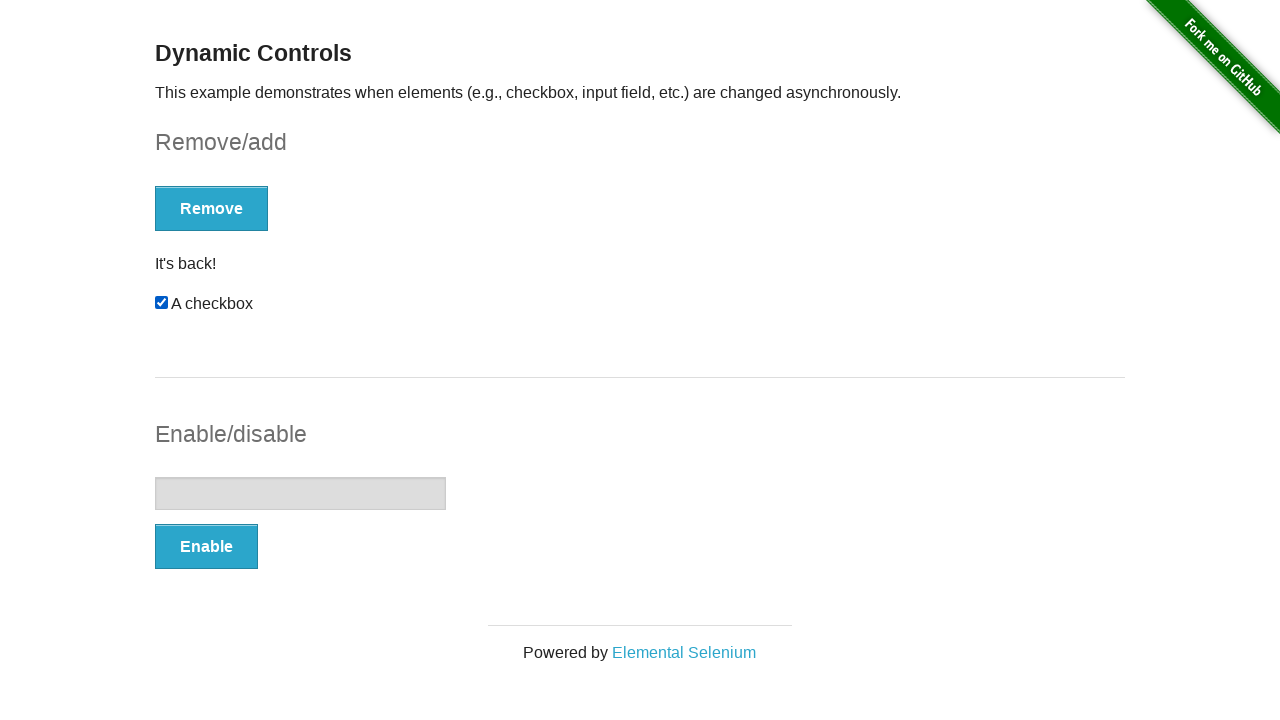